Tests a registration form by filling in required fields (first name, last name, email) and verifying successful registration message

Starting URL: http://suninjuly.github.io/registration1.html

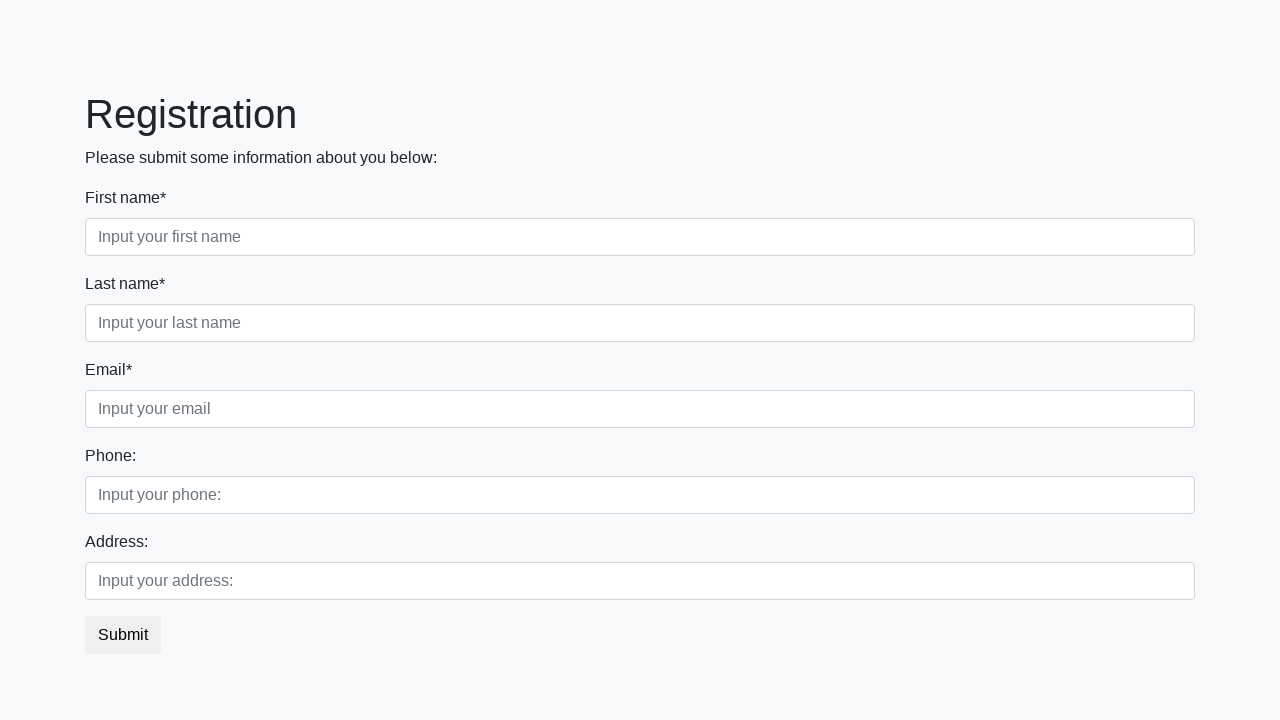

Filled first name field with 'John' on input.form-control.first[required]
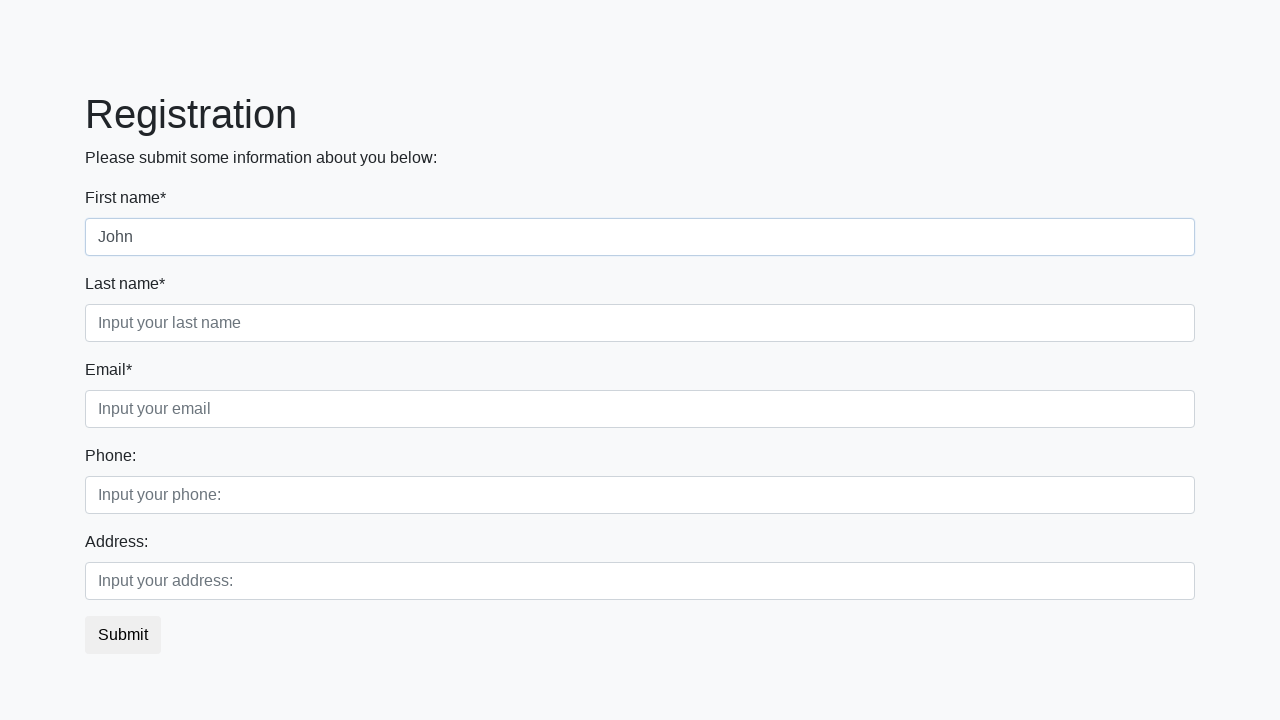

Filled last name field with 'Smith' on input.form-control.second[required]
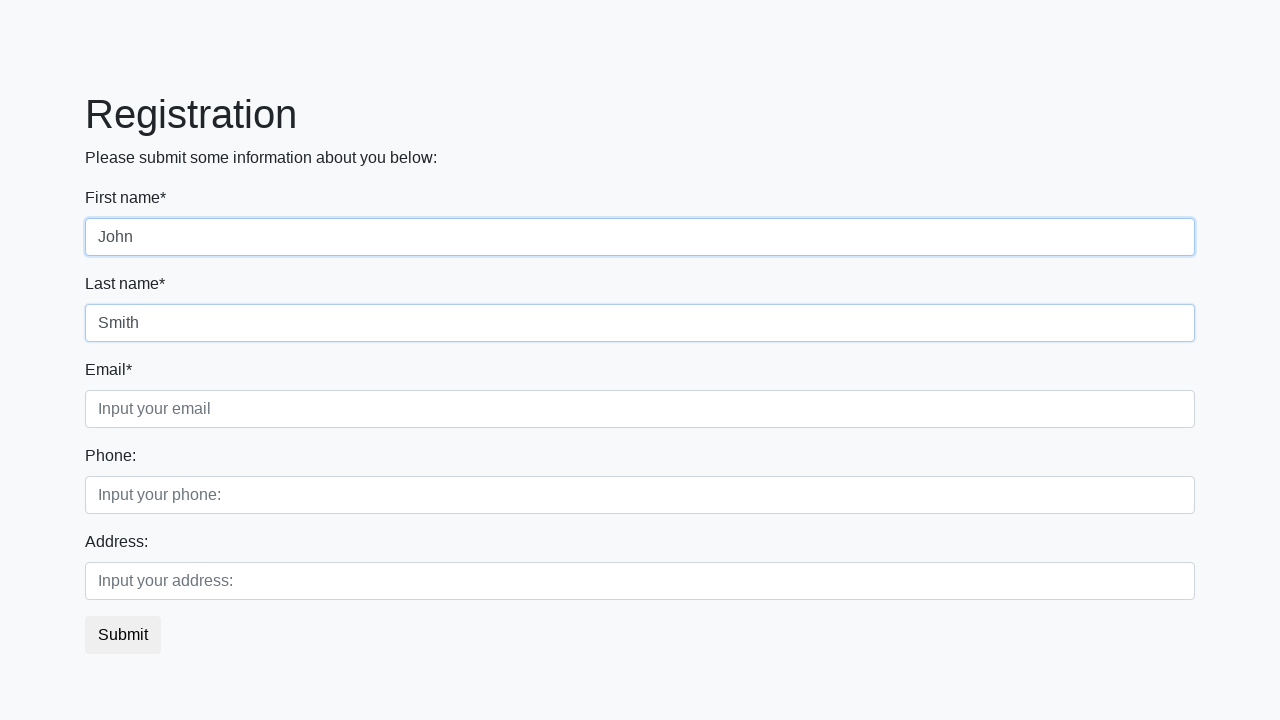

Filled email field with 'john.smith@example.com' on input.form-control.third[required]
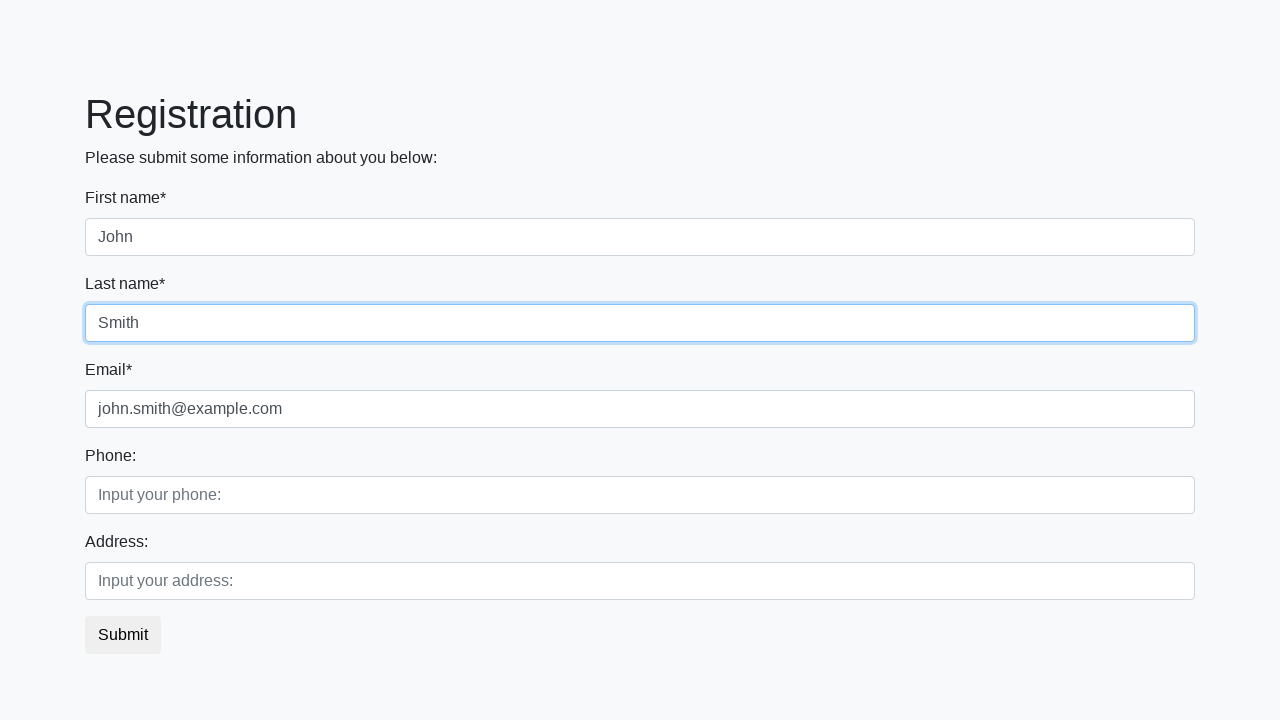

Clicked registration submit button at (123, 635) on button.btn
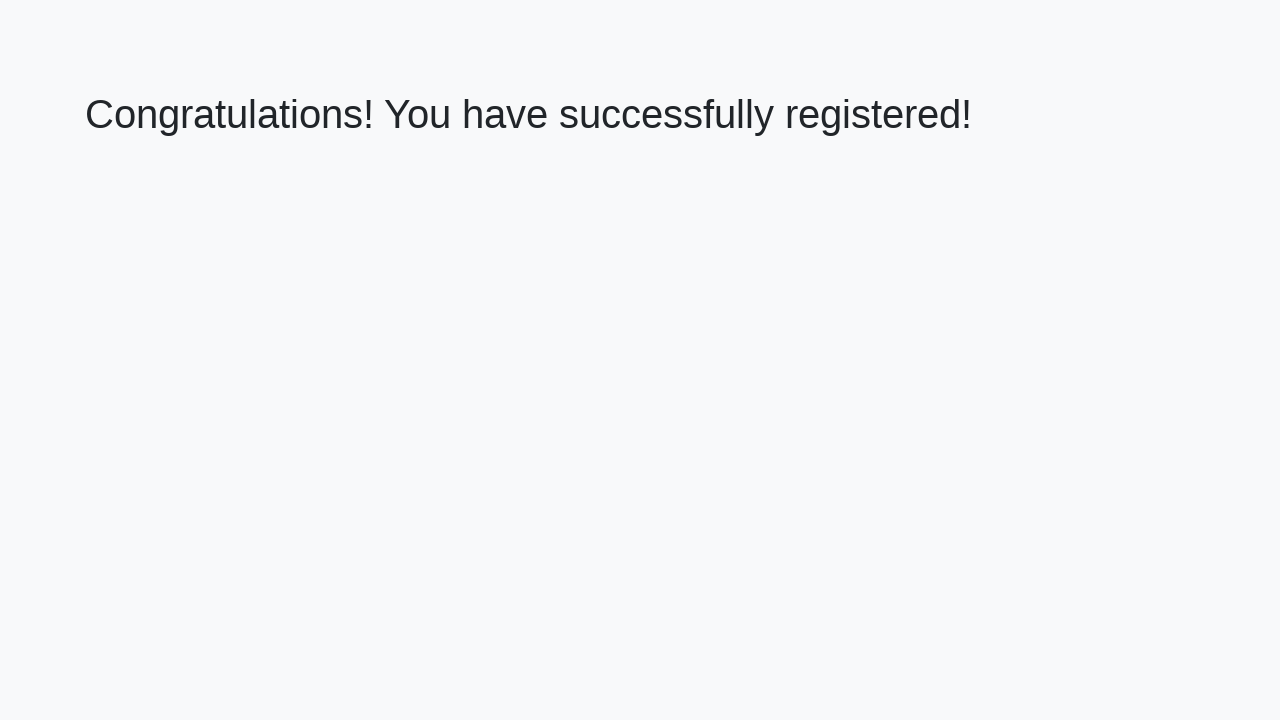

Waited for success message heading to appear
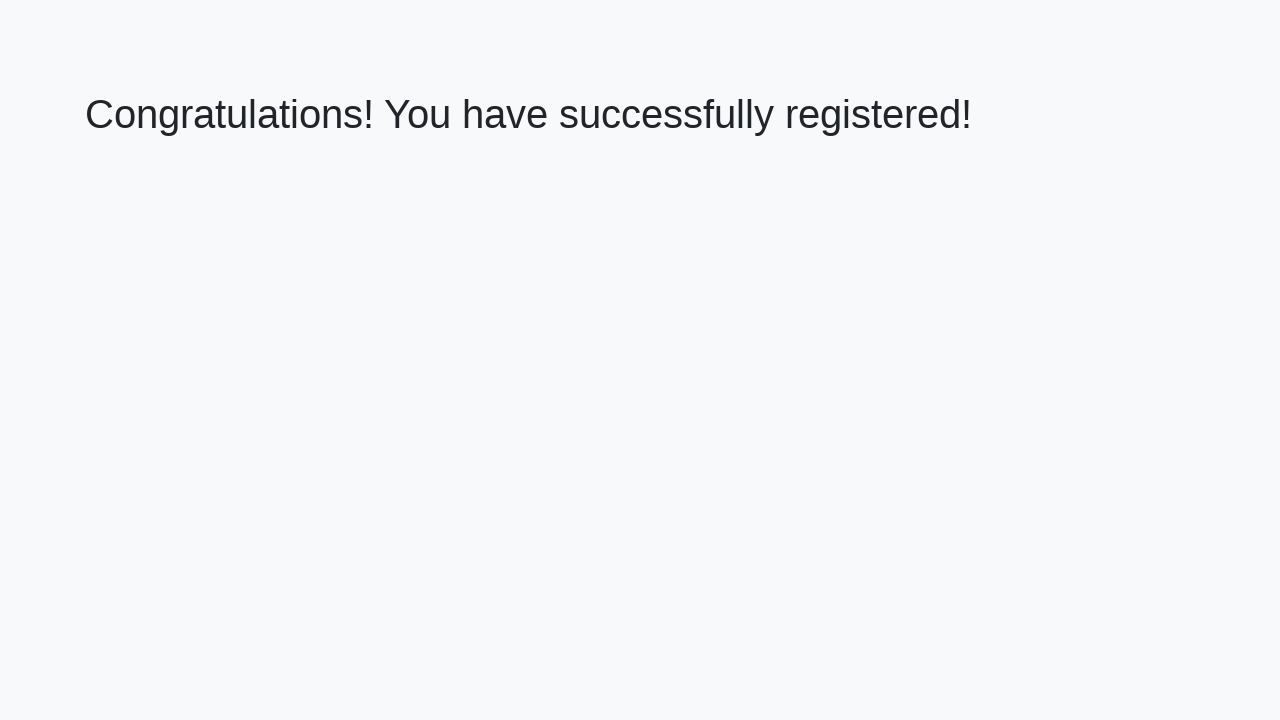

Retrieved success message text: 'Congratulations! You have successfully registered!'
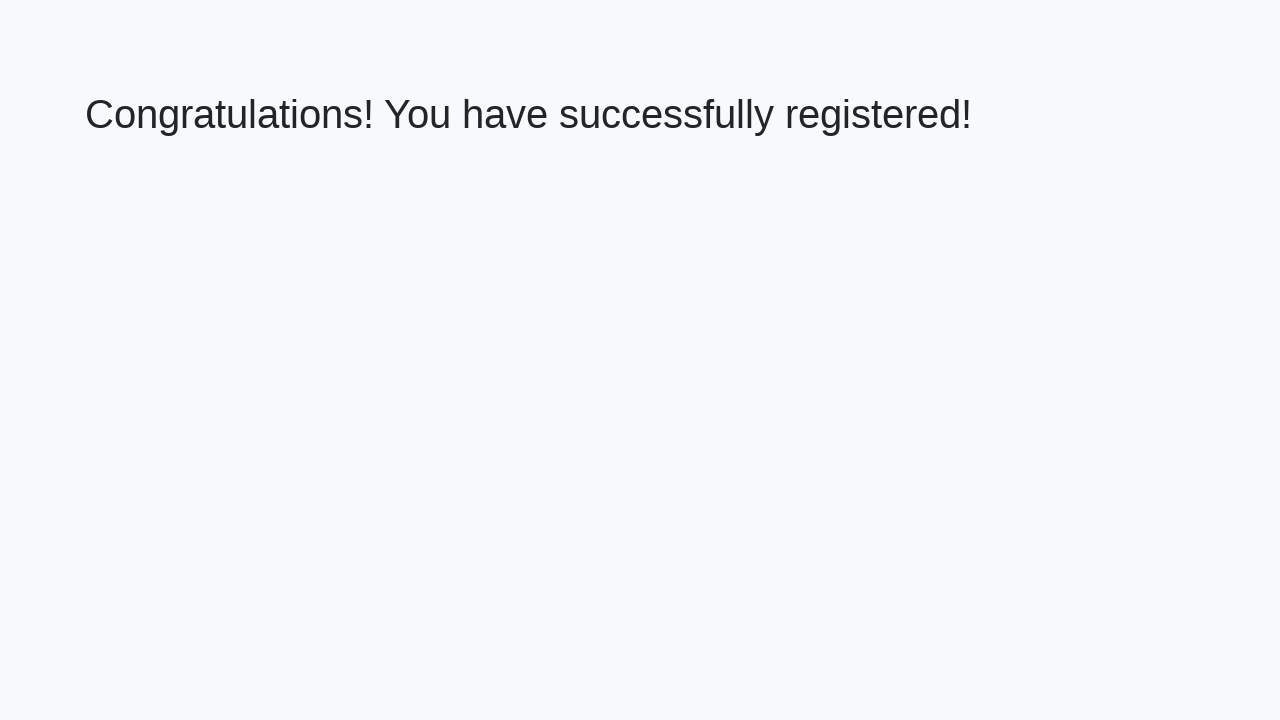

Verified successful registration message
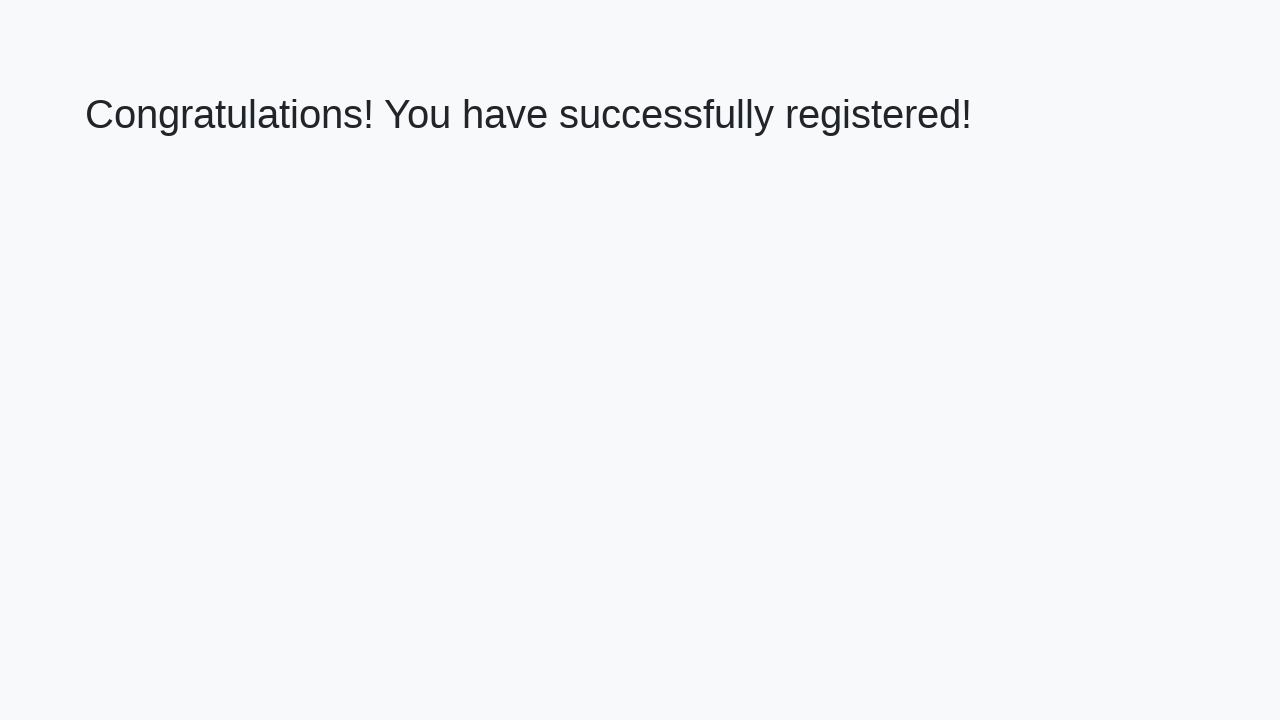

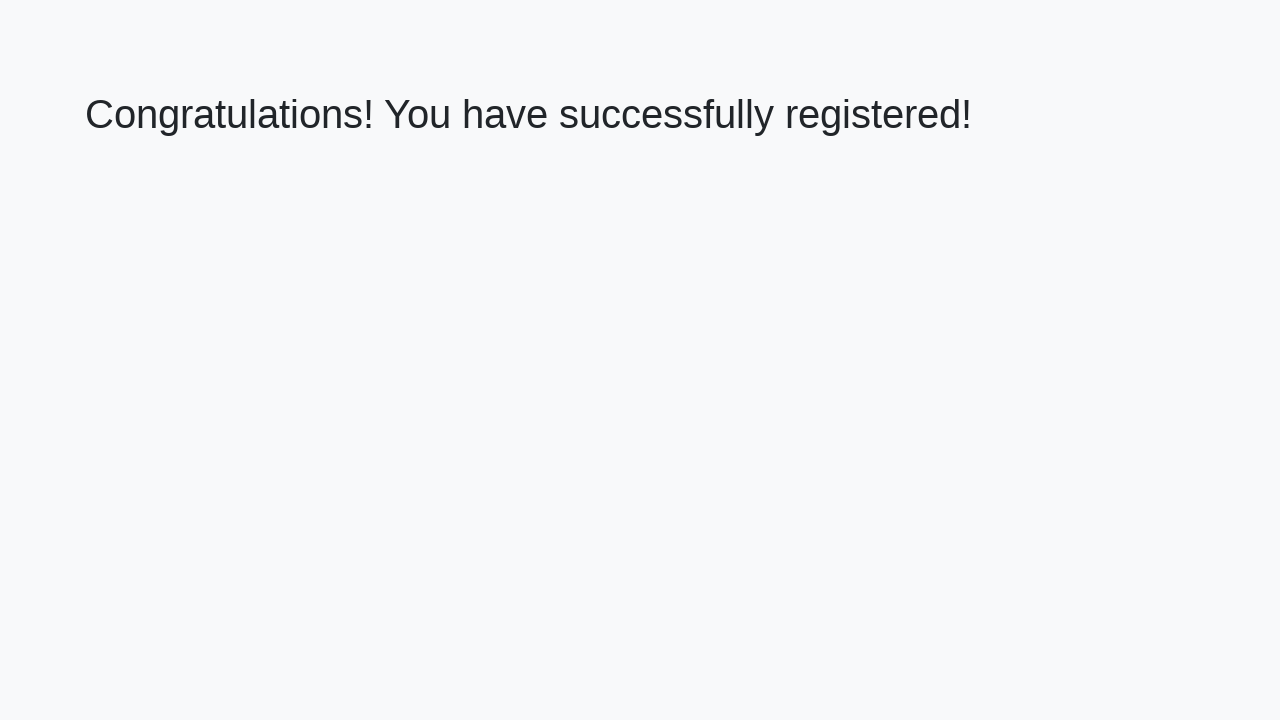